Tests an e-commerce checkout process by adding multiple products to cart, applying a promo code, and proceeding to place an order

Starting URL: https://rahulshettyacademy.com/seleniumPractise/#/

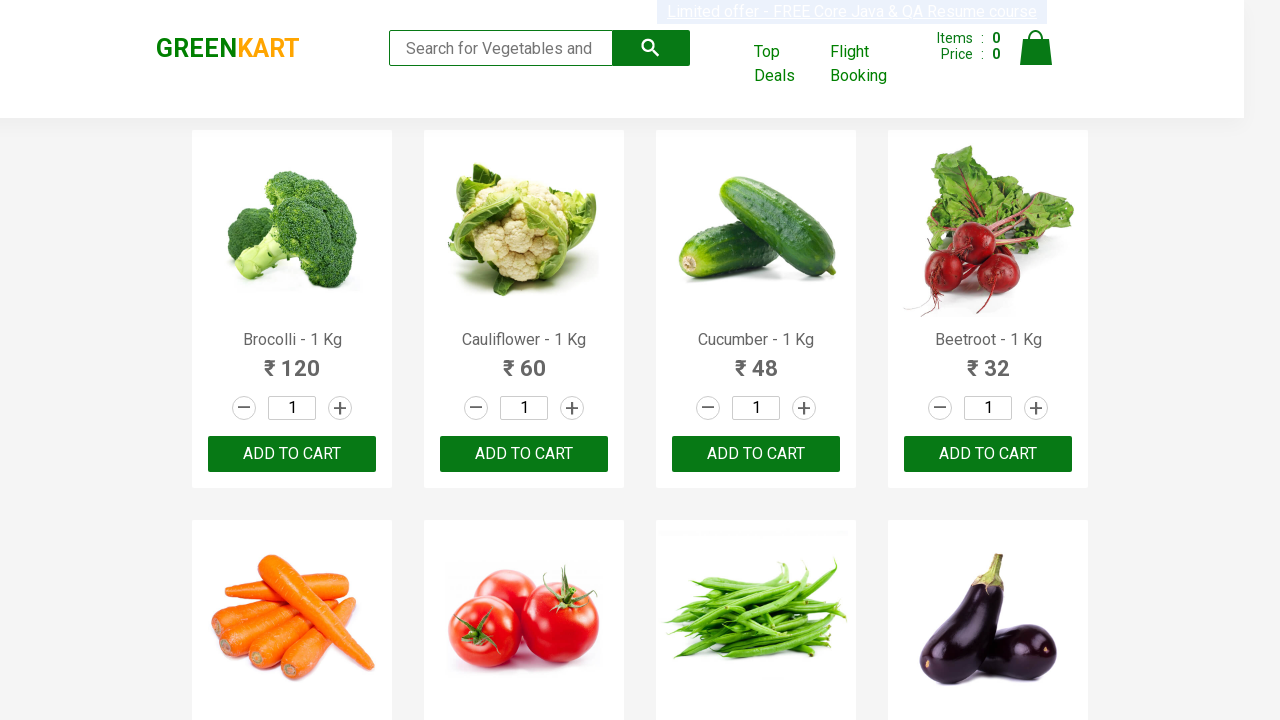

Waited for product names to load on the page
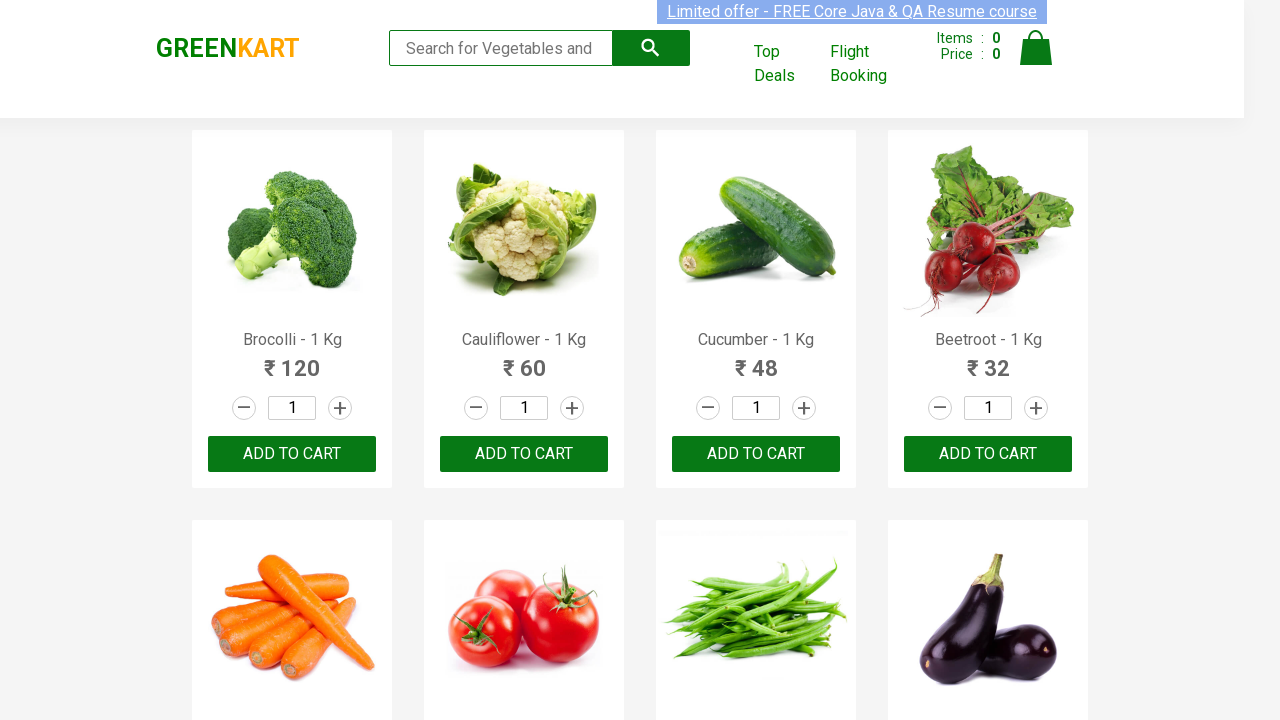

Retrieved all product name elements from the page
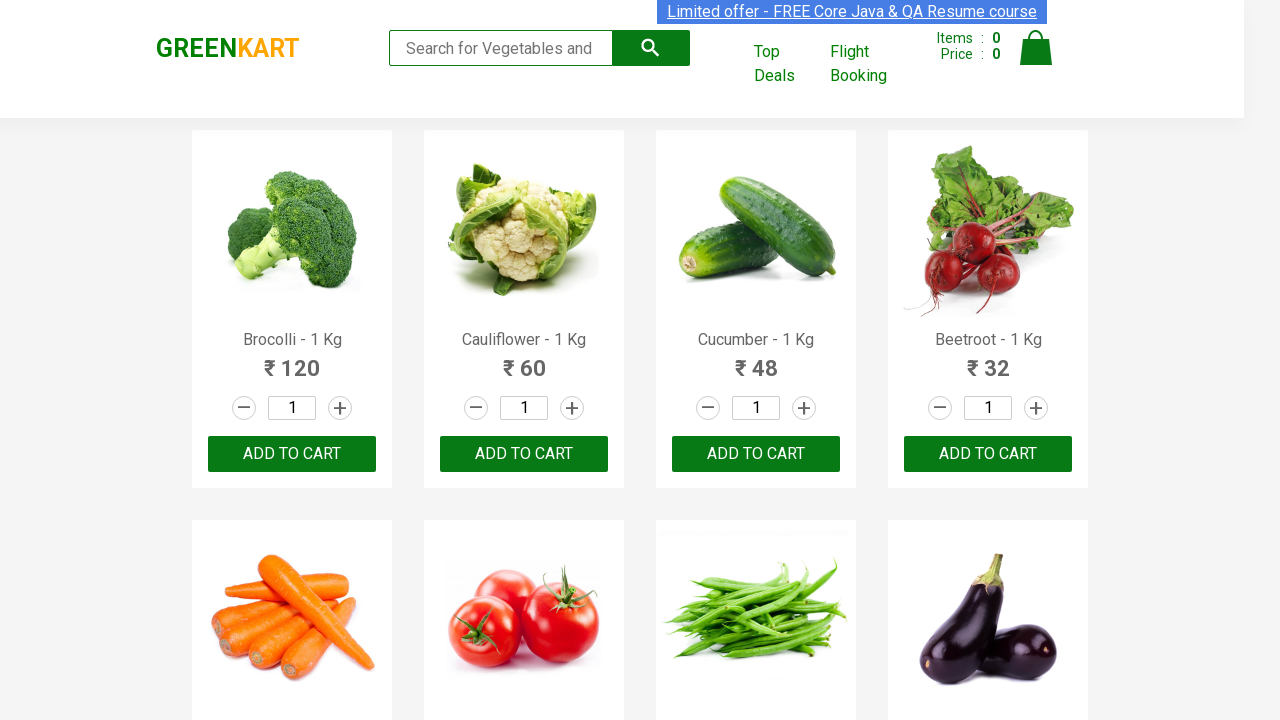

Retrieved all add to cart buttons
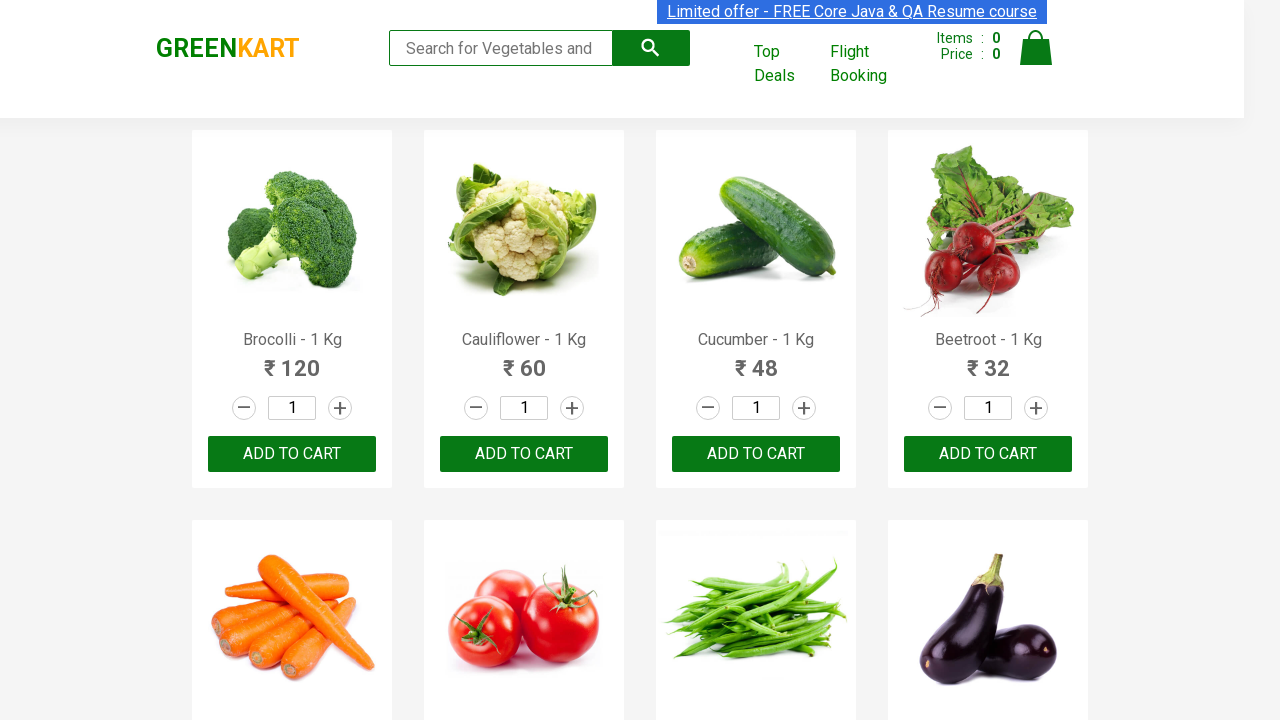

Added 'Brocolli' to cart at (292, 454) on div.product-action button >> nth=0
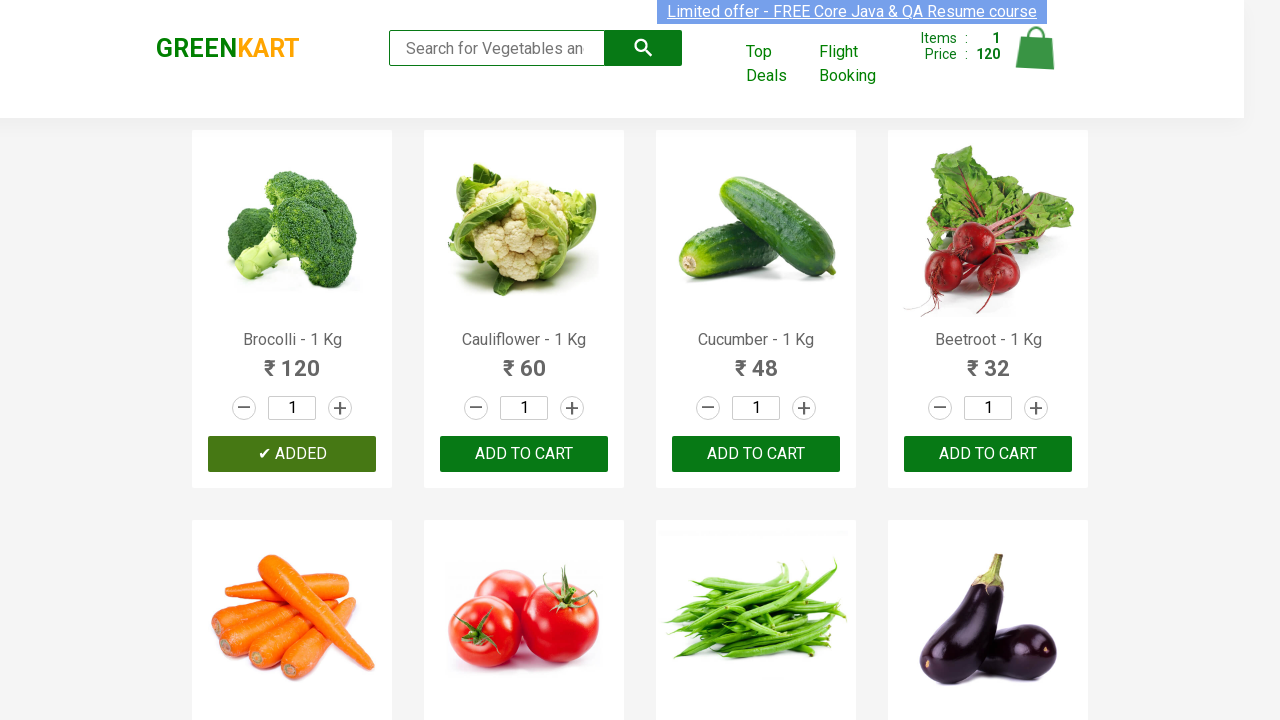

Added 'Tomato' to cart at (524, 360) on div.product-action button >> nth=5
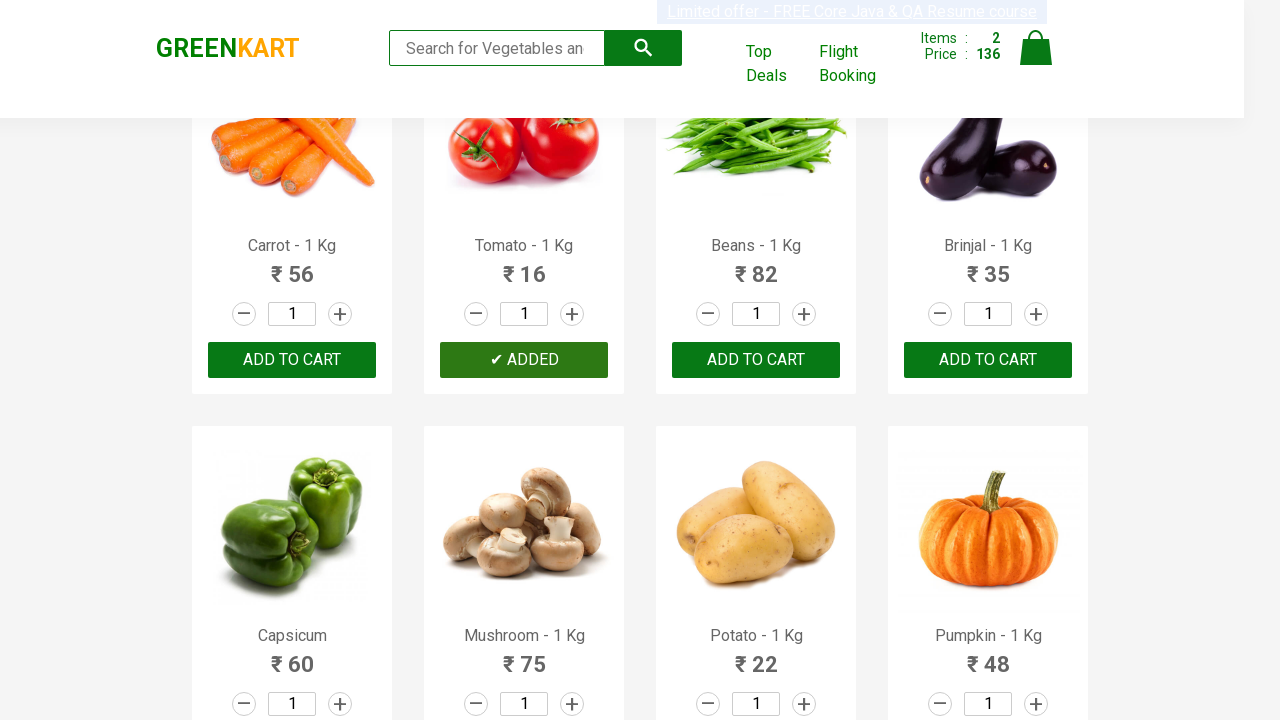

Added 'Almonds' to cart at (524, 360) on div.product-action button >> nth=25
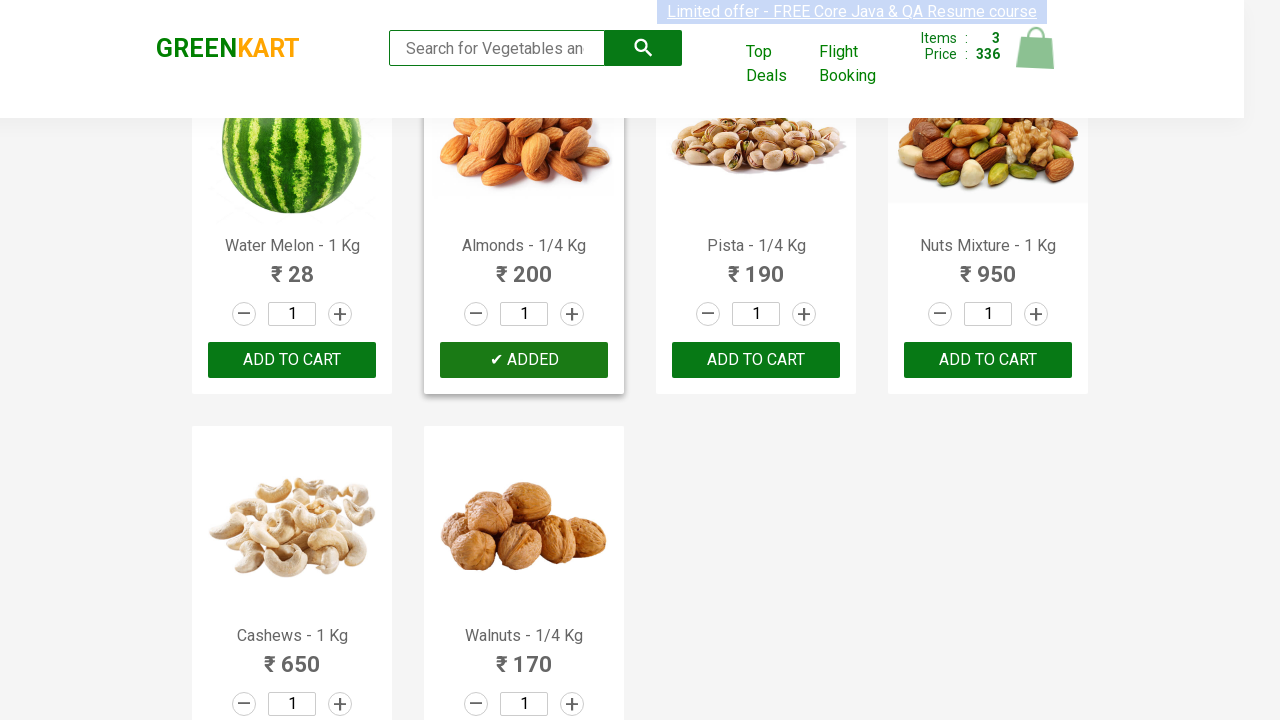

Added 'Pista' to cart at (756, 360) on div.product-action button >> nth=26
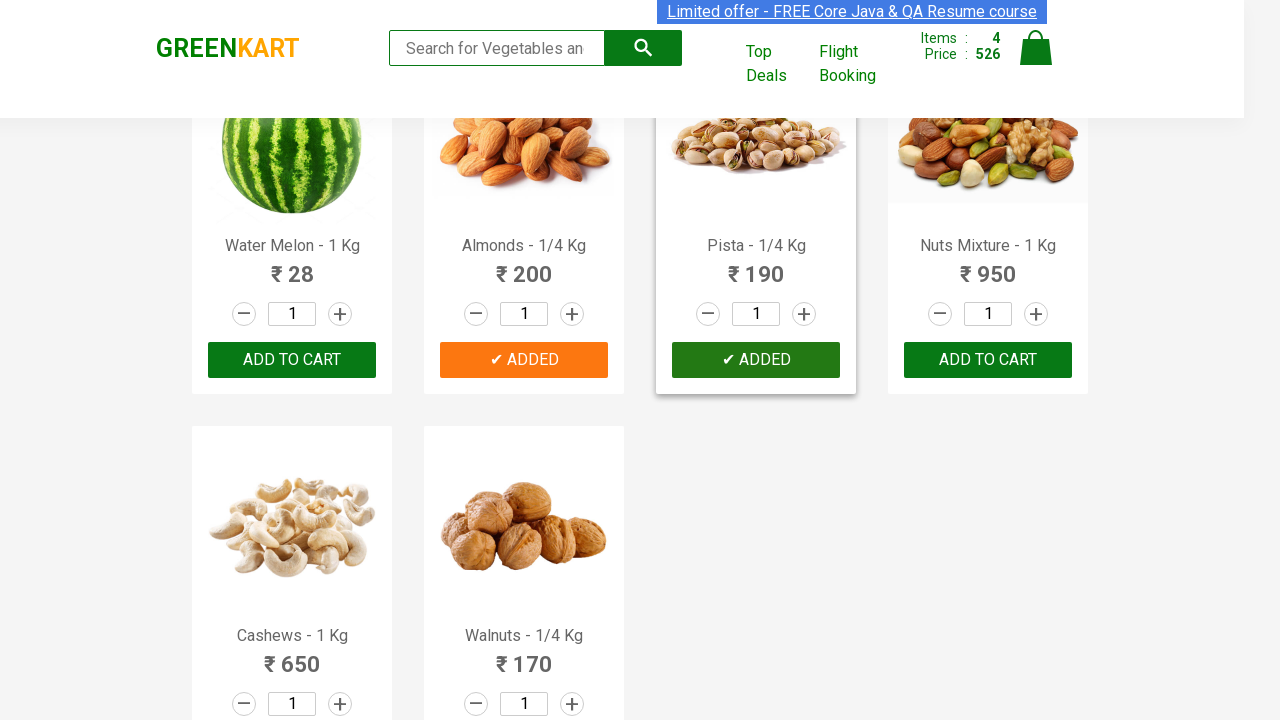

Added 'Cashews' to cart at (292, 569) on div.product-action button >> nth=28
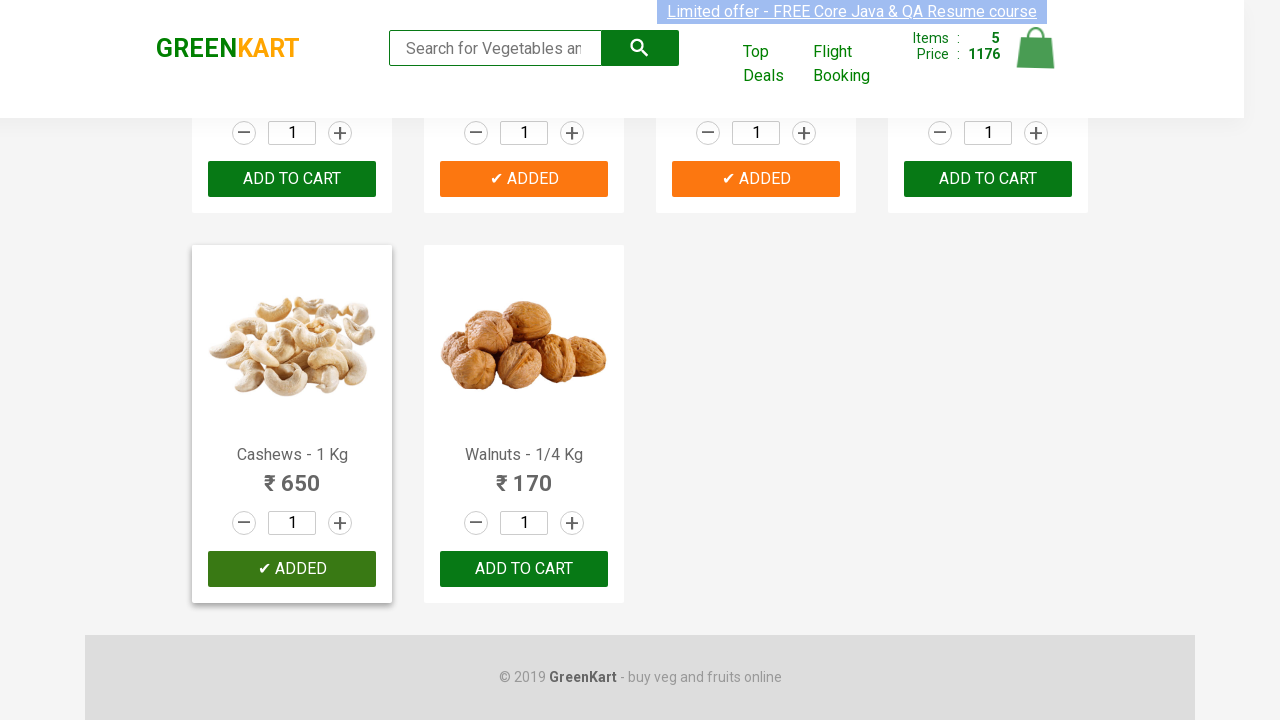

Clicked on cart icon to view shopping cart at (1036, 48) on img[alt='Cart']
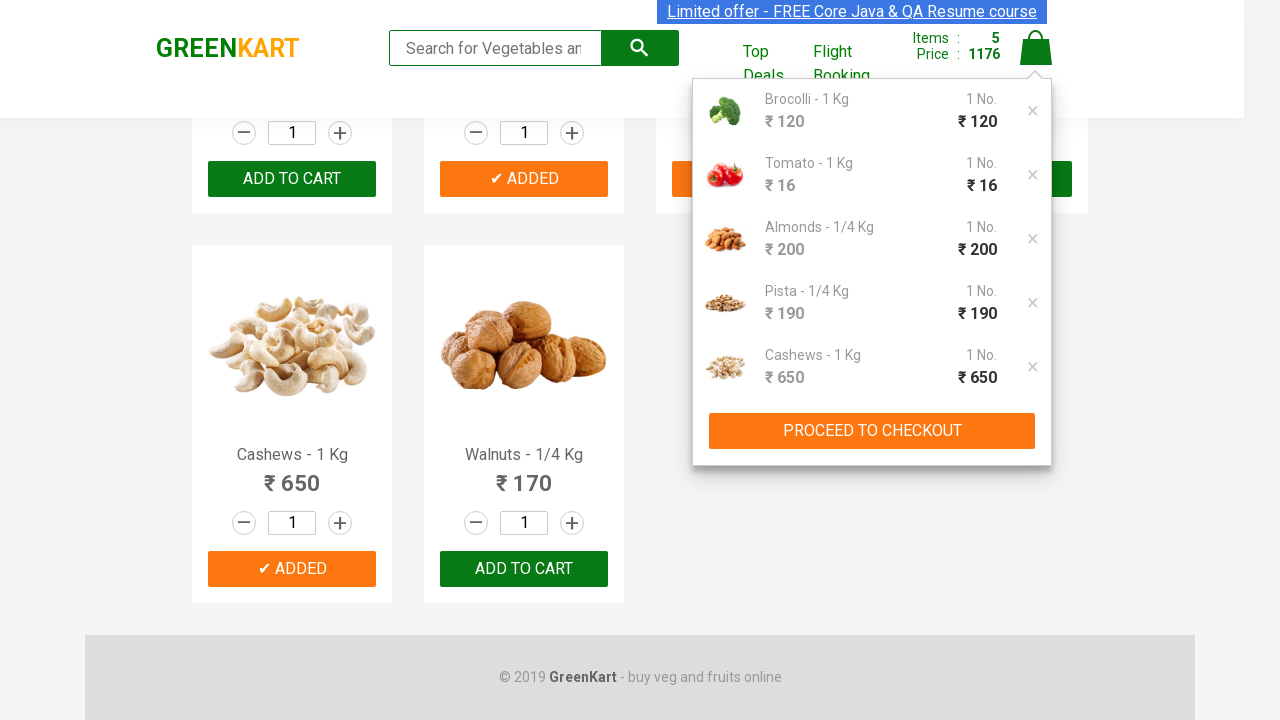

Clicked PROCEED TO CHECKOUT button at (872, 431) on xpath=//button[normalize-space()='PROCEED TO CHECKOUT']
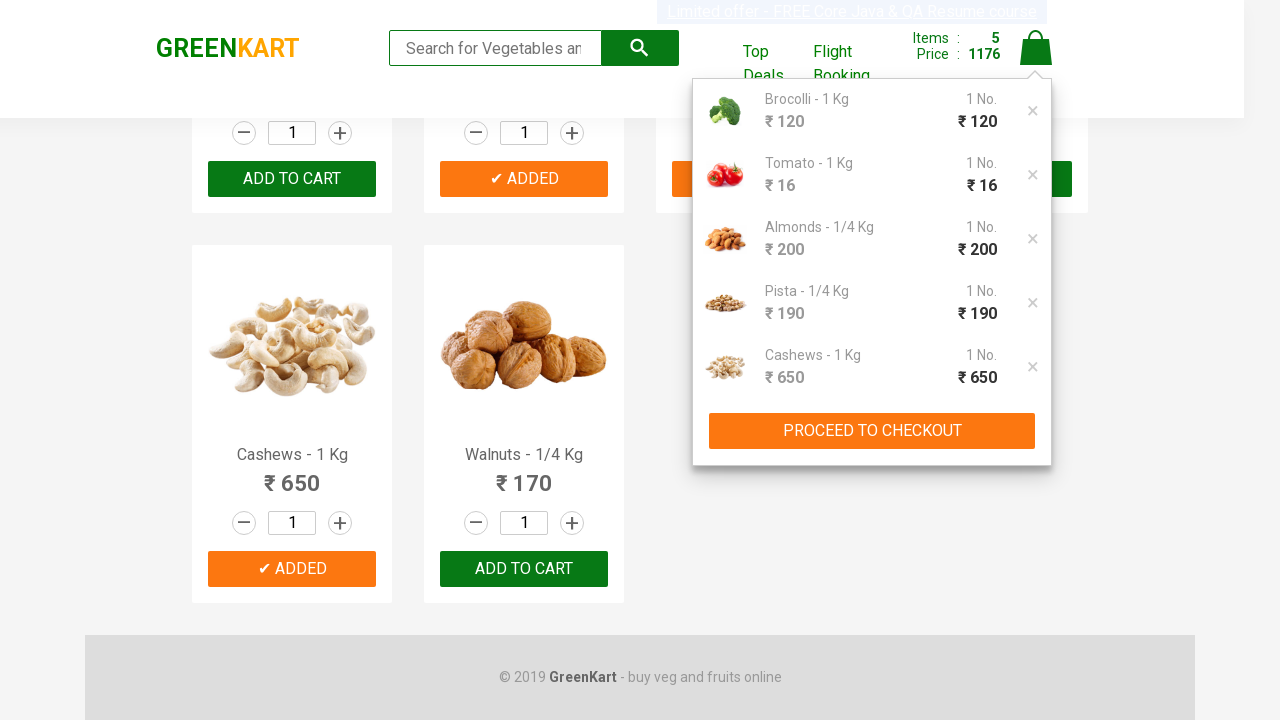

Entered promo code 'rahulshettyacademy' in the promo code field on input.promoCode
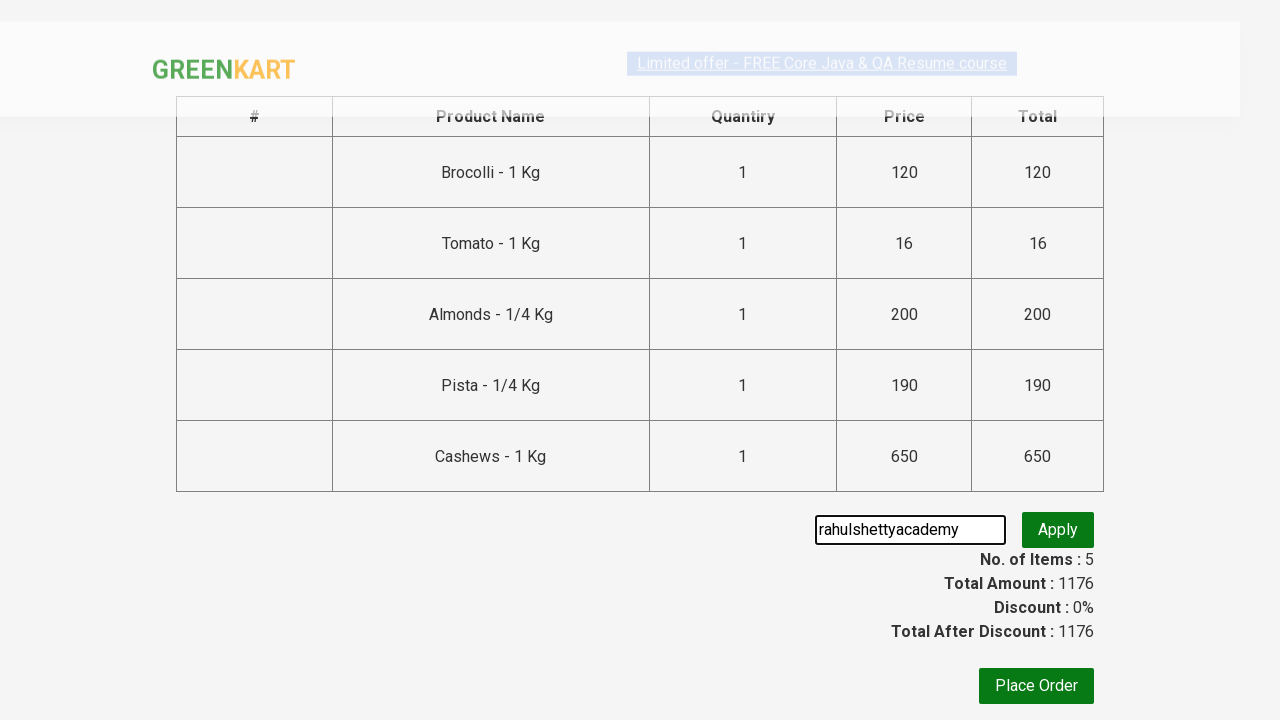

Clicked apply promo code button at (1058, 530) on button.promoBtn
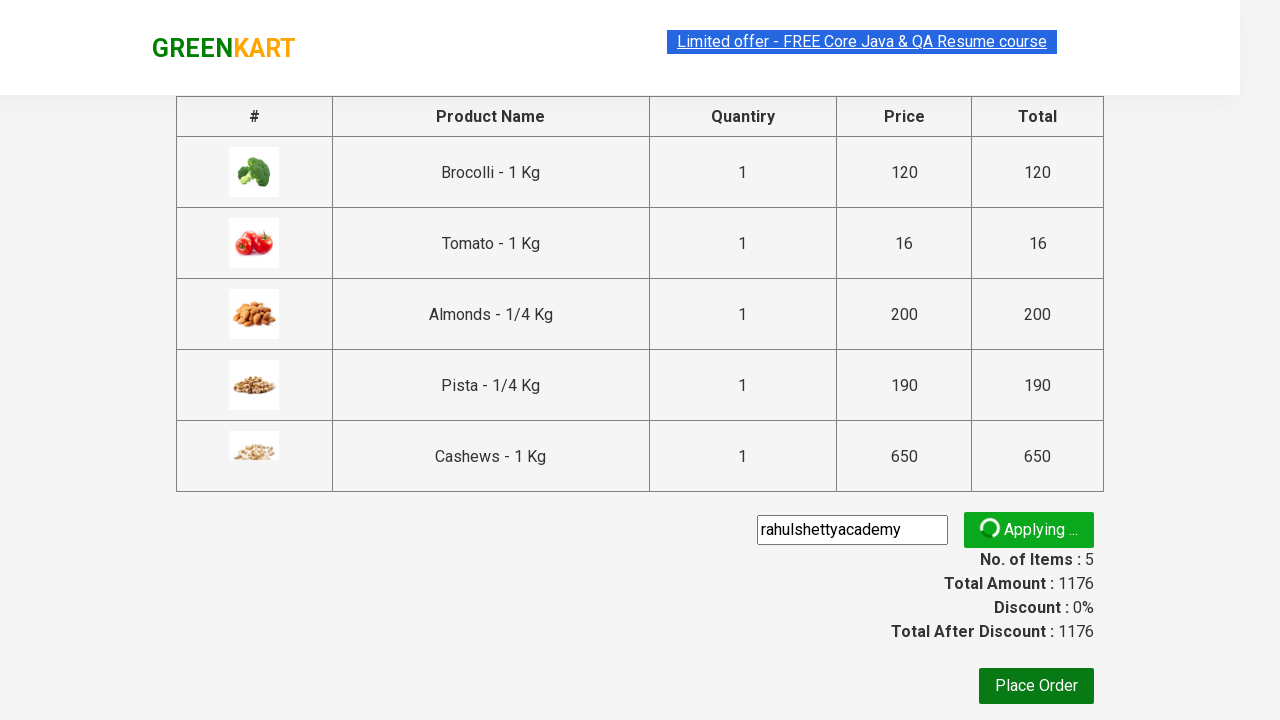

Waited for promo code validation message to appear
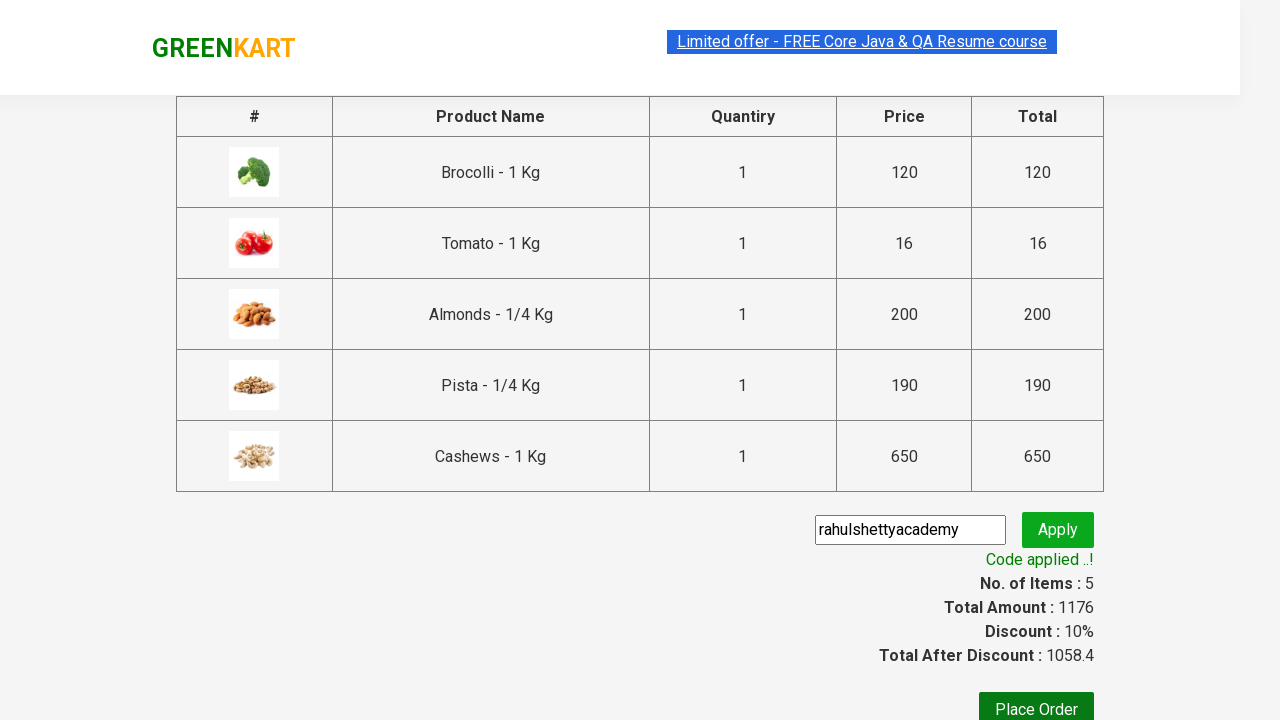

Clicked Place Order button to complete the checkout process at (1036, 702) on xpath=//button[normalize-space()='Place Order']
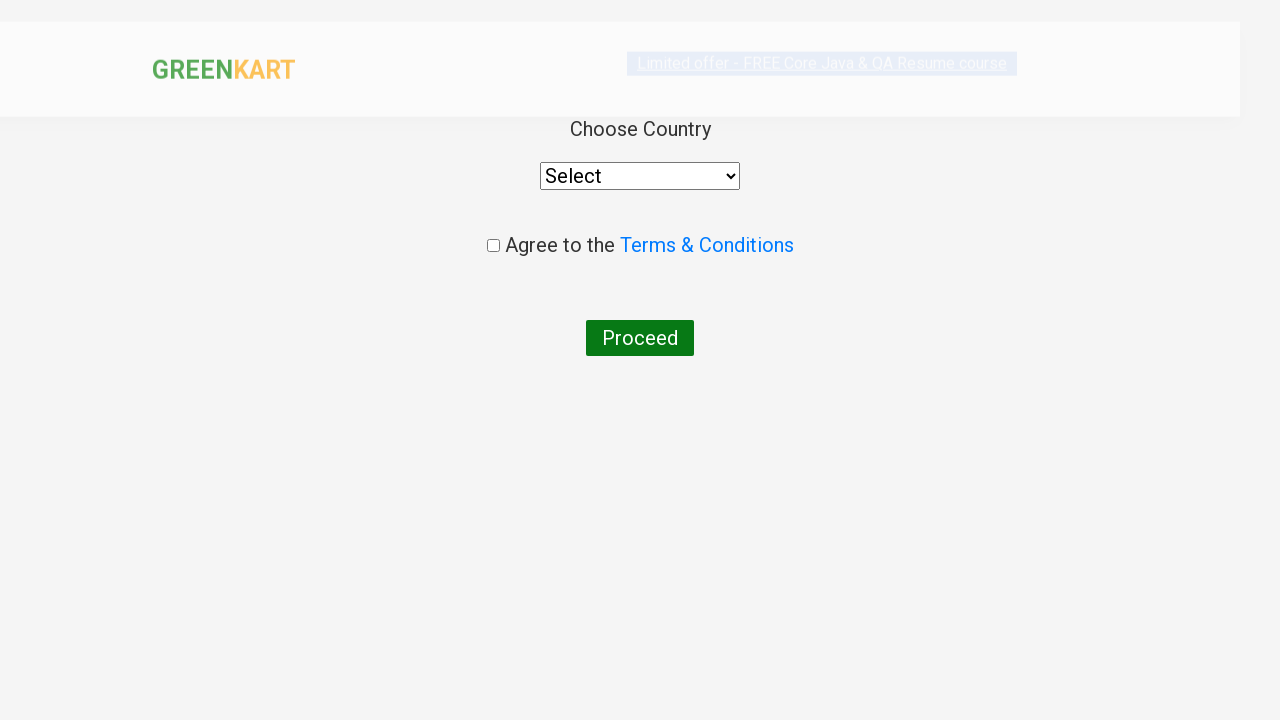

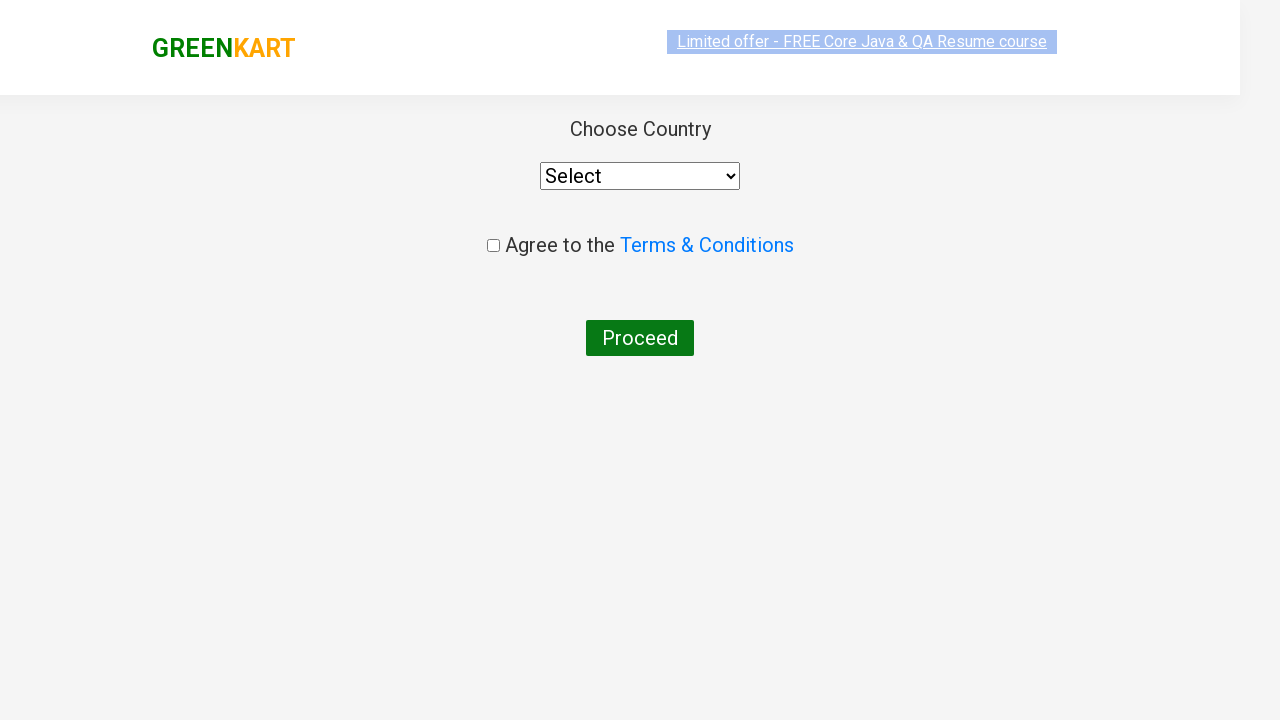